Tests registration form validation with empty data, verifying that appropriate error messages are displayed for all required fields

Starting URL: https://alada.vn/tai-khoan/dang-ky.html

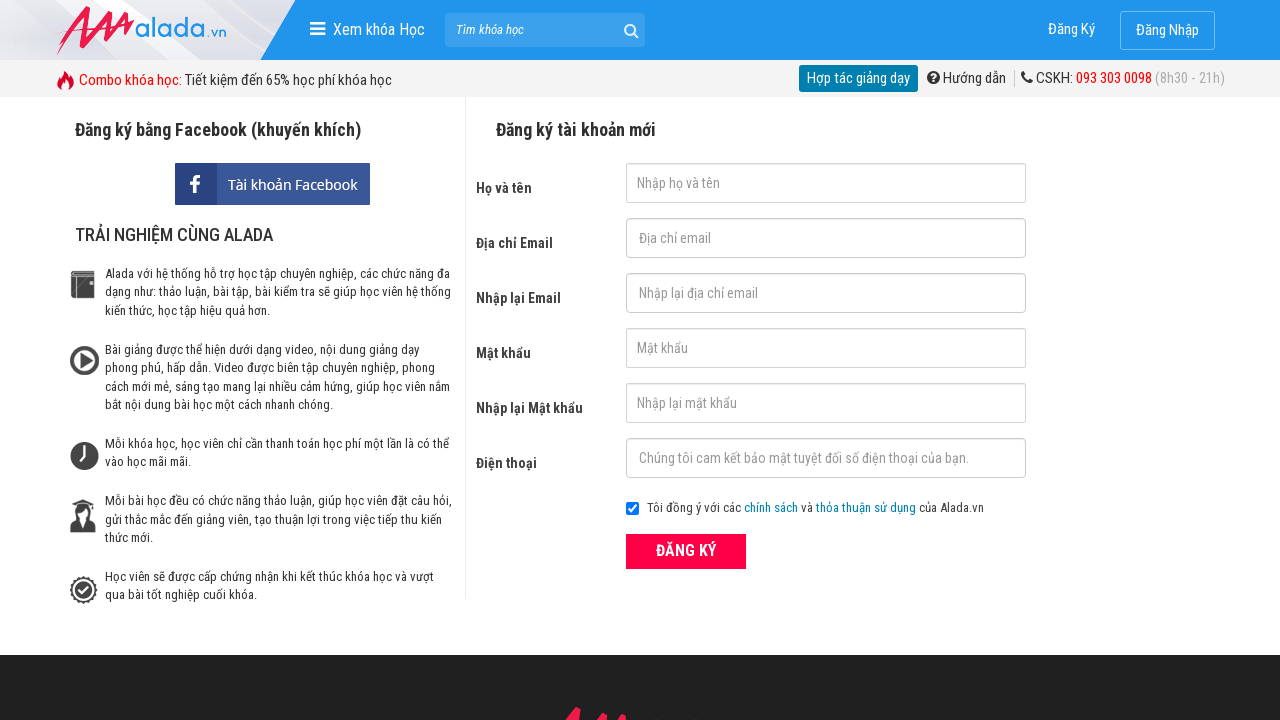

Cleared first name field on input#txtFirstname
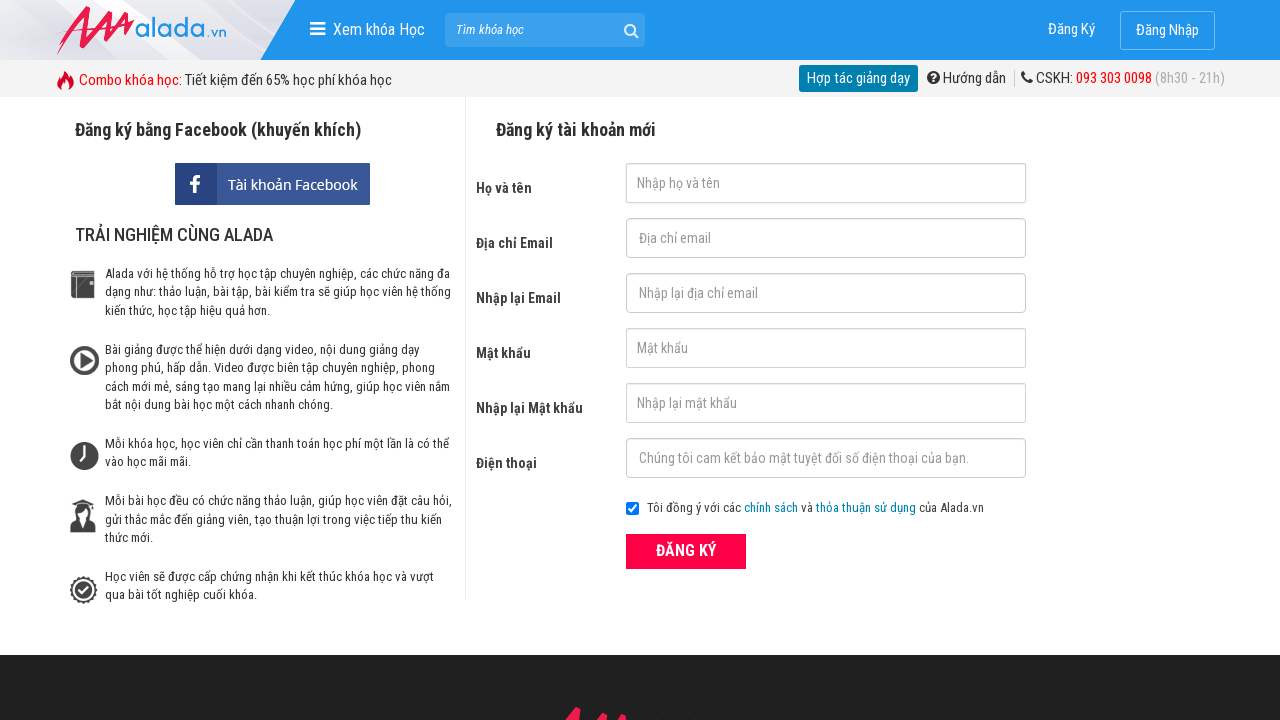

Cleared email field on input#txtEmail
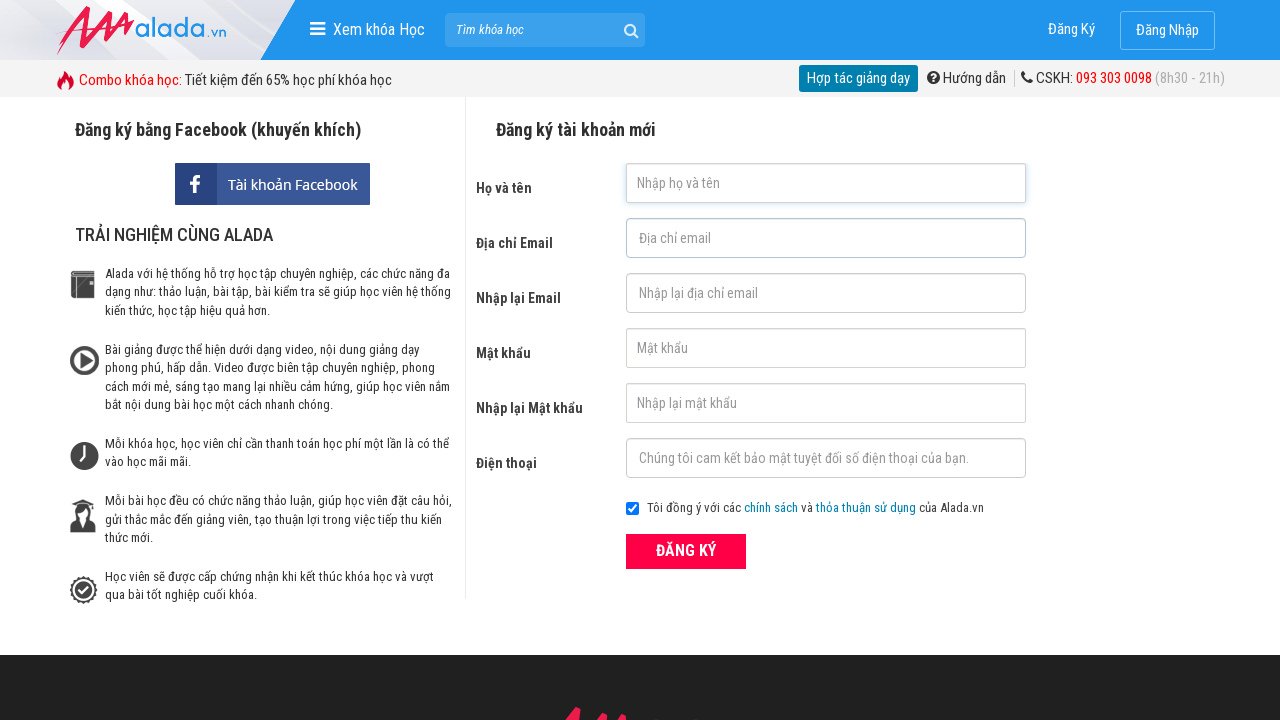

Cleared confirm email field on input#txtCEmail
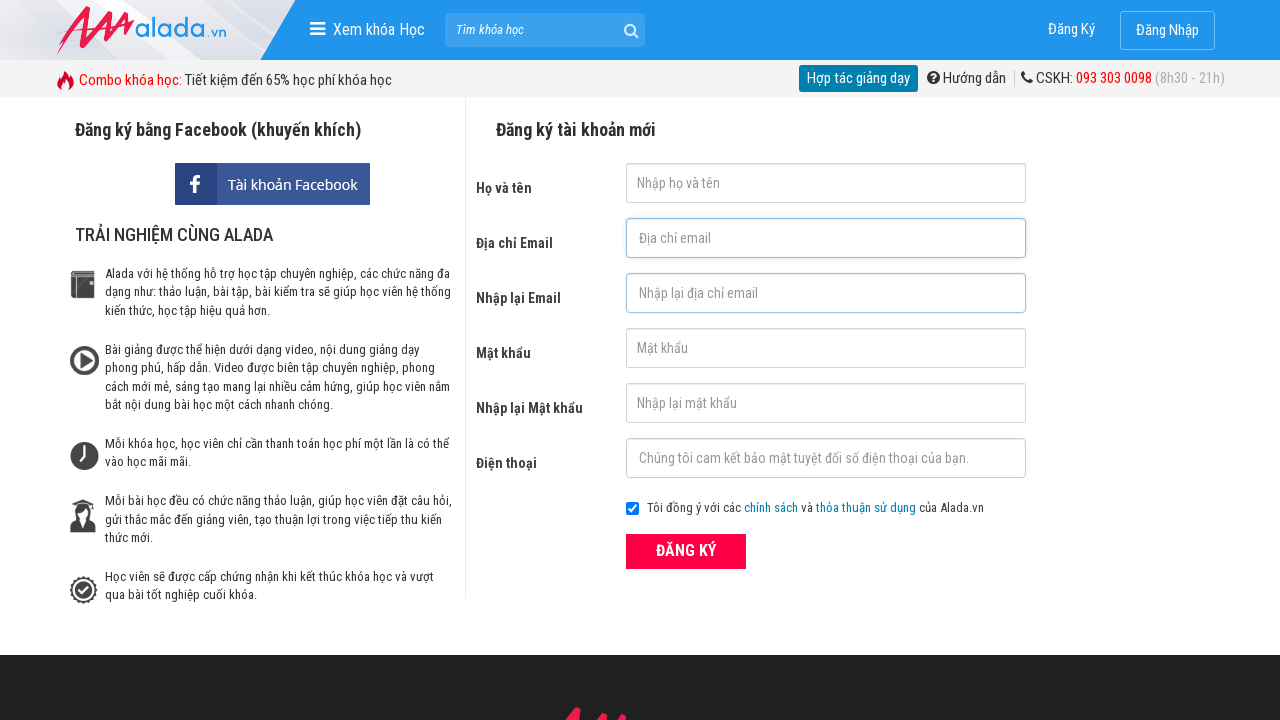

Cleared password field on input#txtPassword
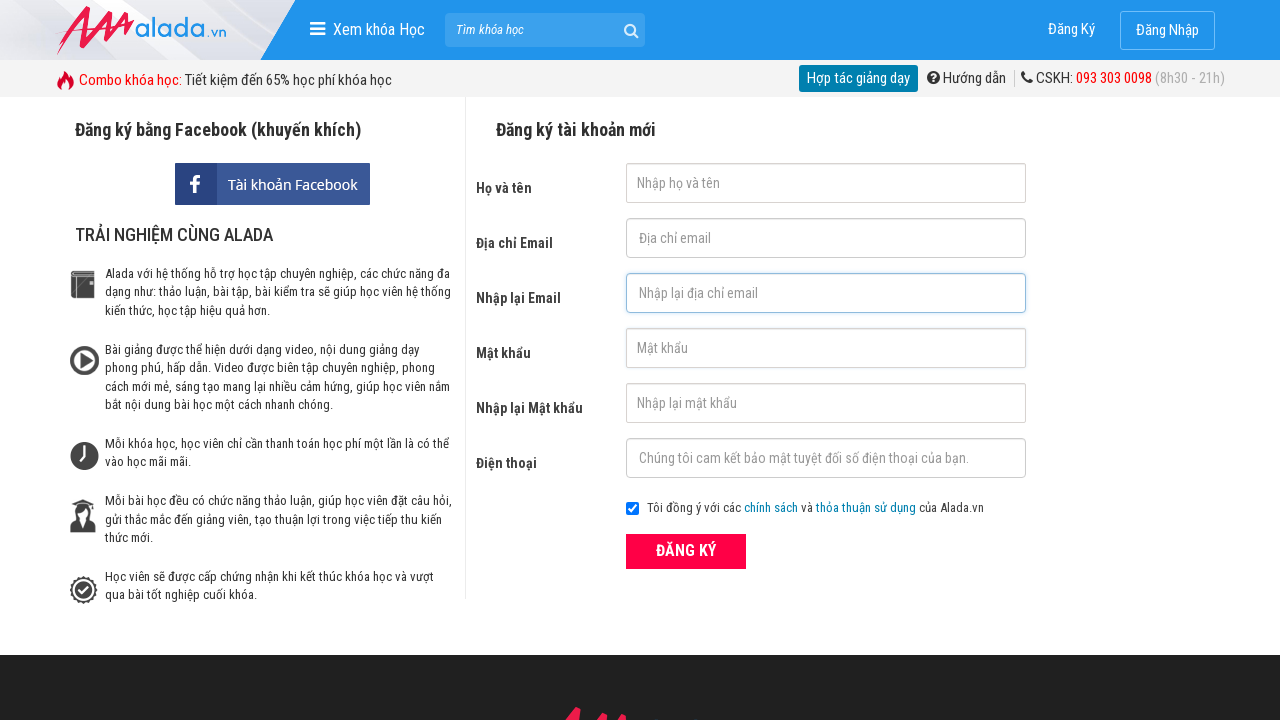

Cleared confirm password field on input#txtCPassword
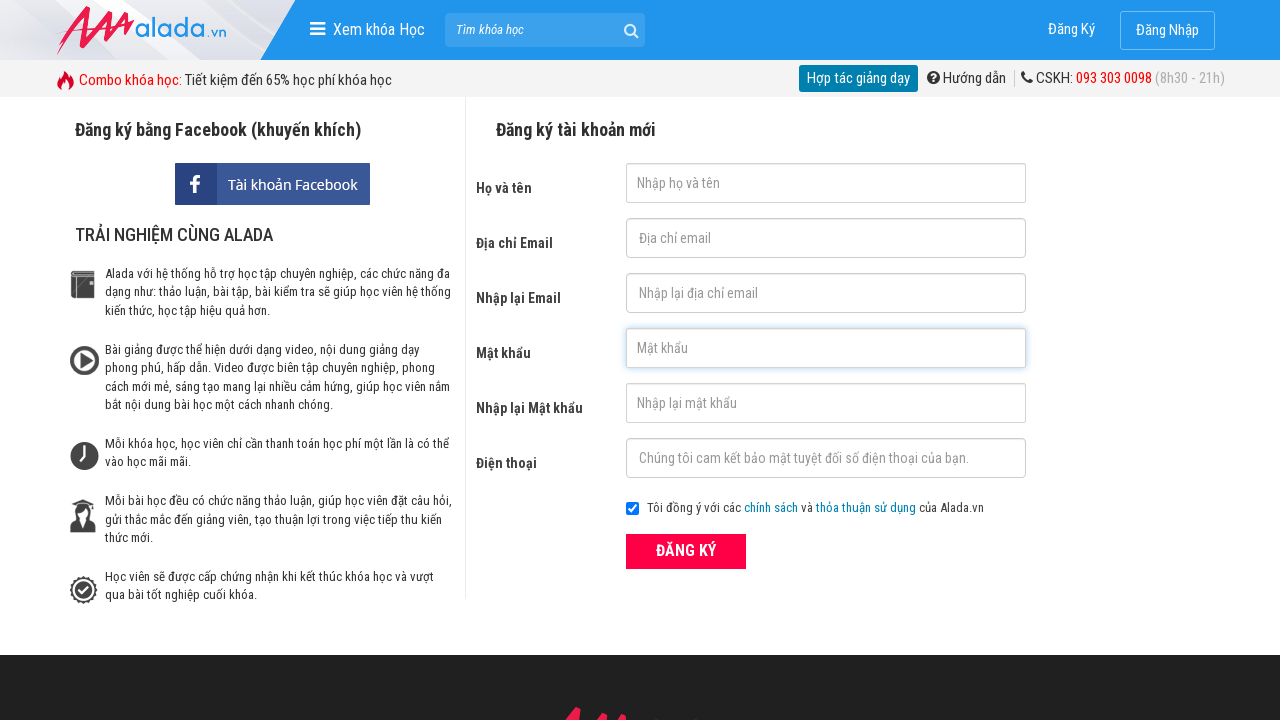

Cleared phone field on input#txtPhone
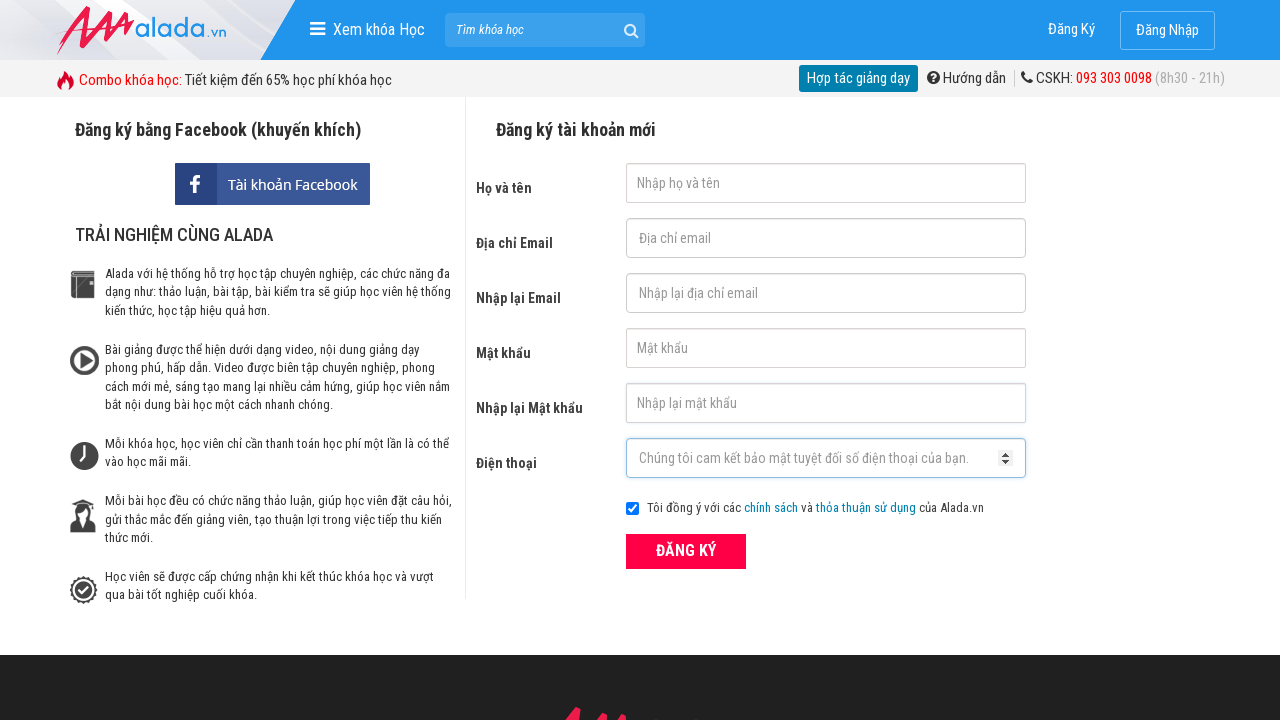

Clicked submit button to submit empty registration form at (686, 551) on button[type='submit']
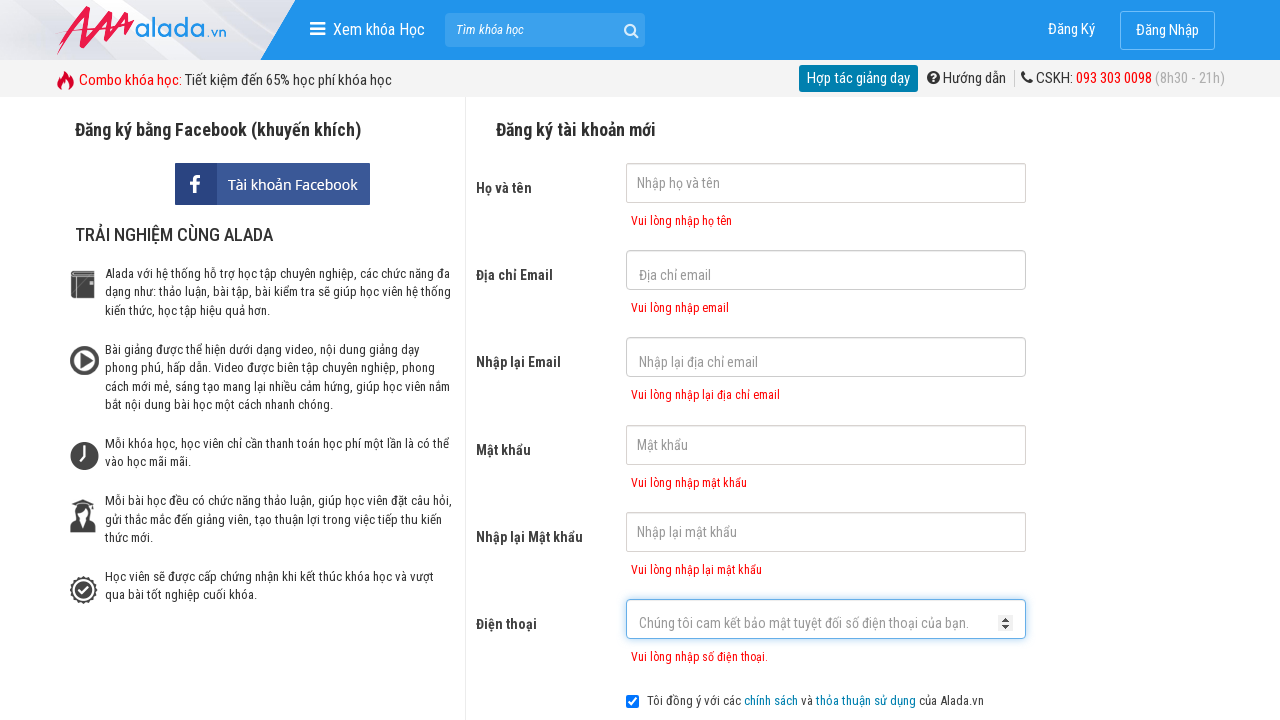

Validation error message appeared for first name field
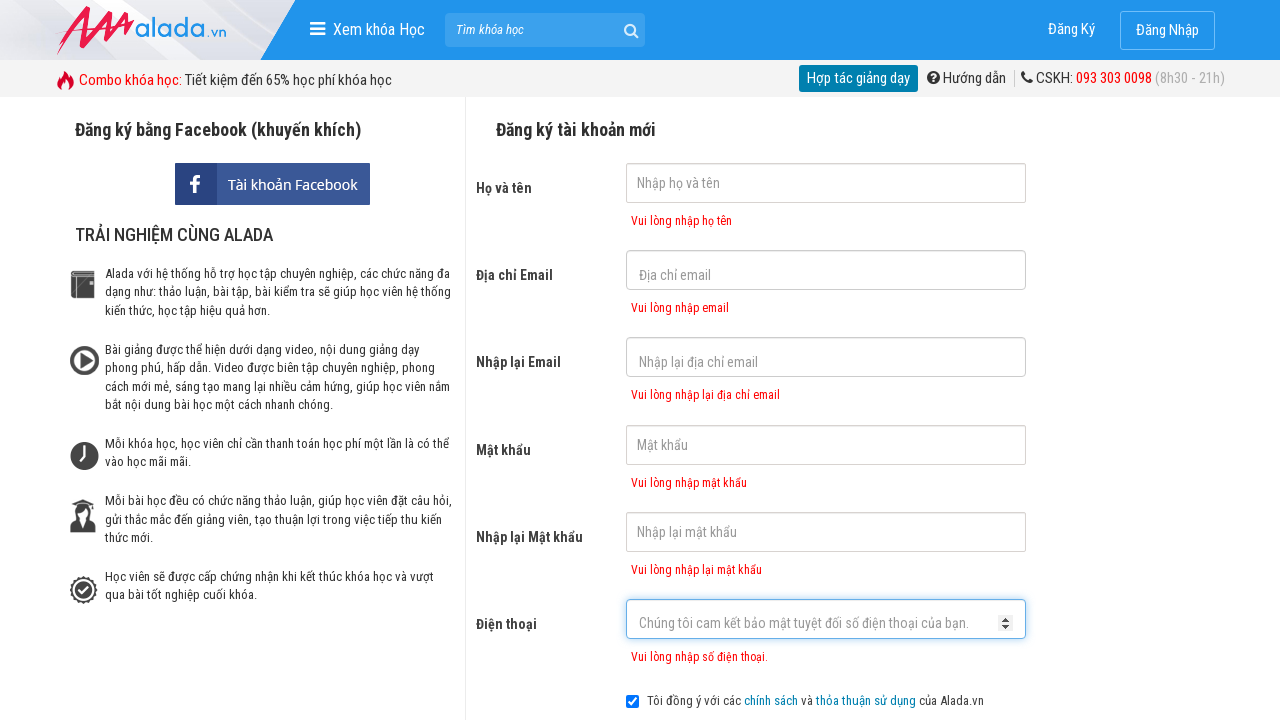

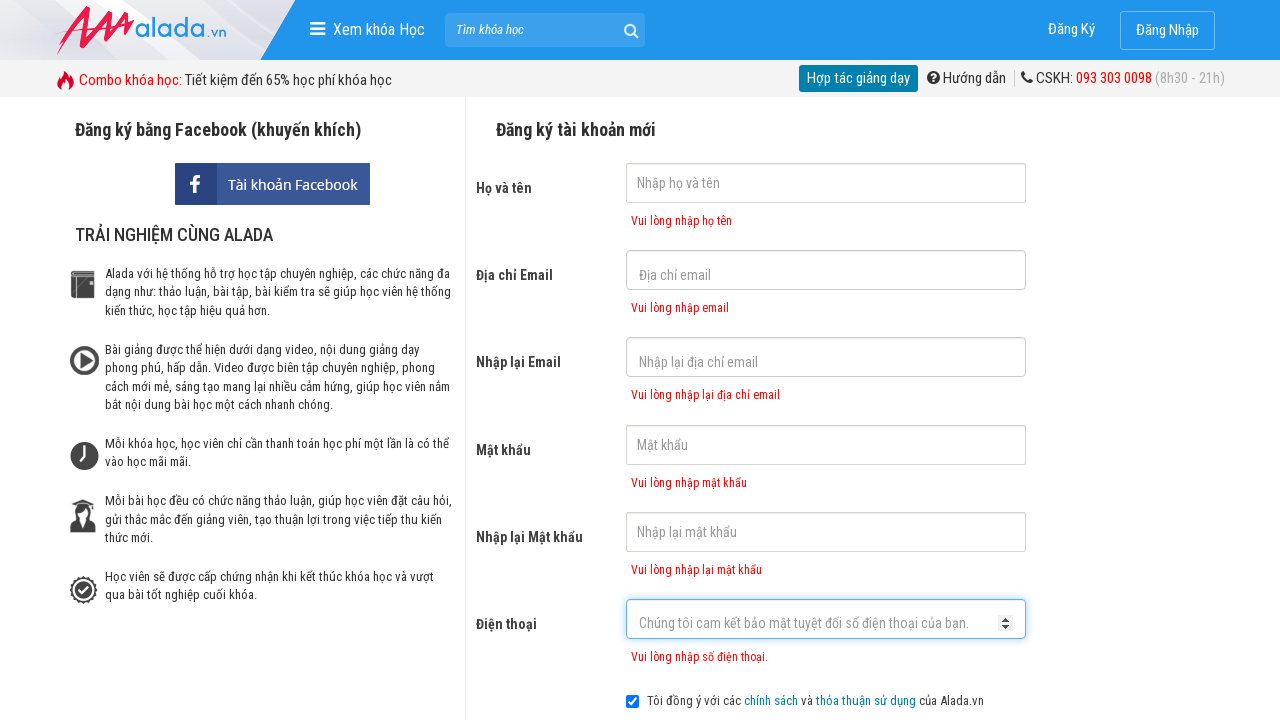